Tests explicit wait functionality by waiting for a specific text to be present in a navigation element on Douban Read.

Starting URL: https://read.douban.com/

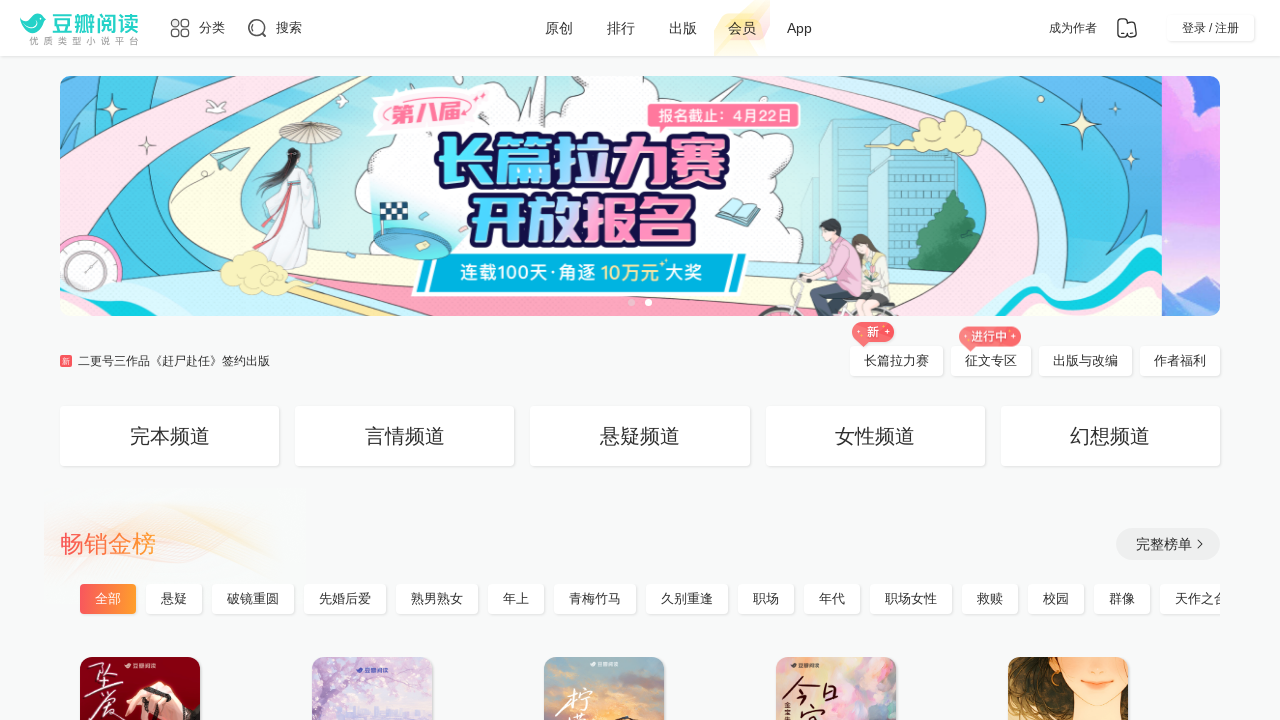

Waited for navigation element in channel links section to be present
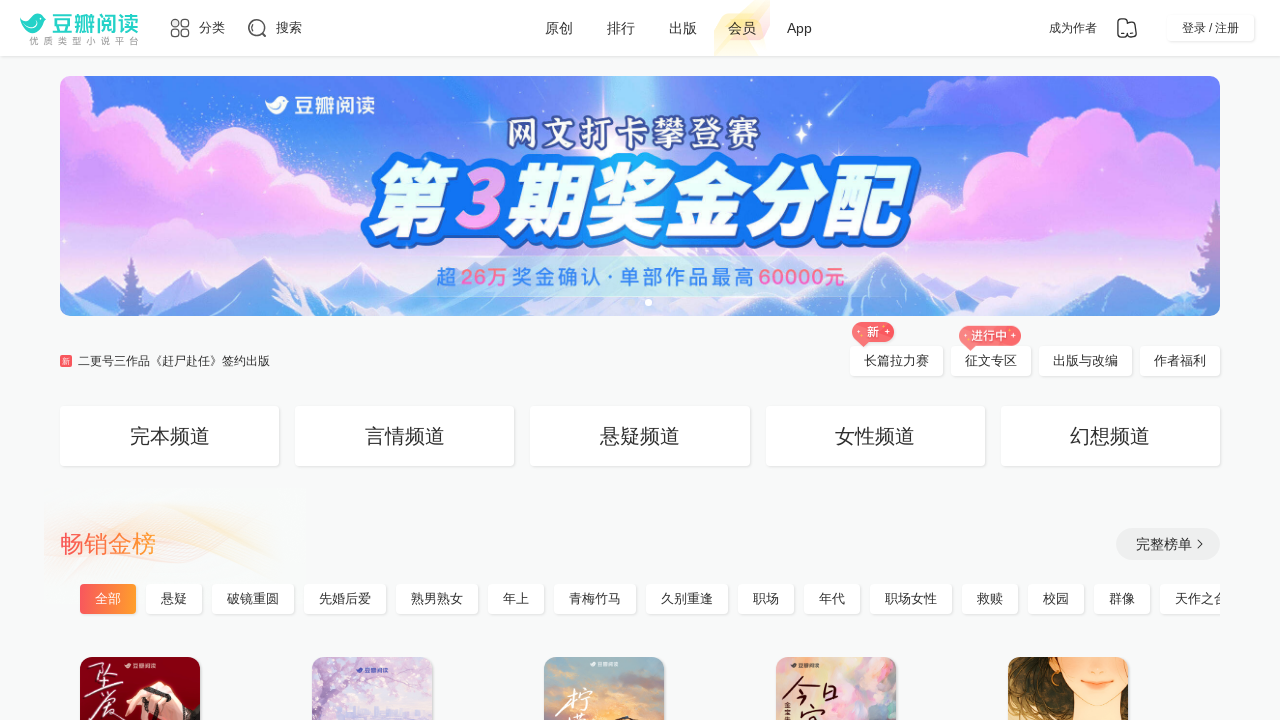

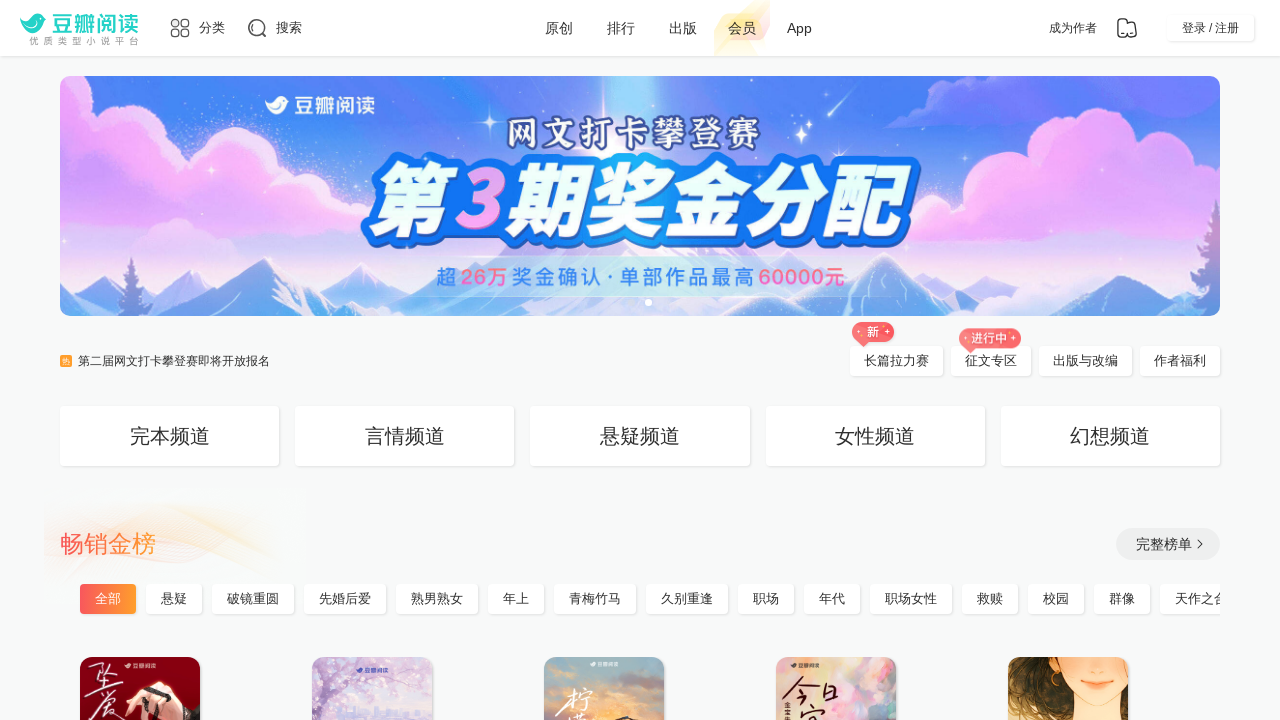